Tests user registration with keyboard navigation by filling the sign-up form with generated user credentials and verifying successful registration by checking the user name appears in navigation.

Starting URL: https://realworld.qa.guru/

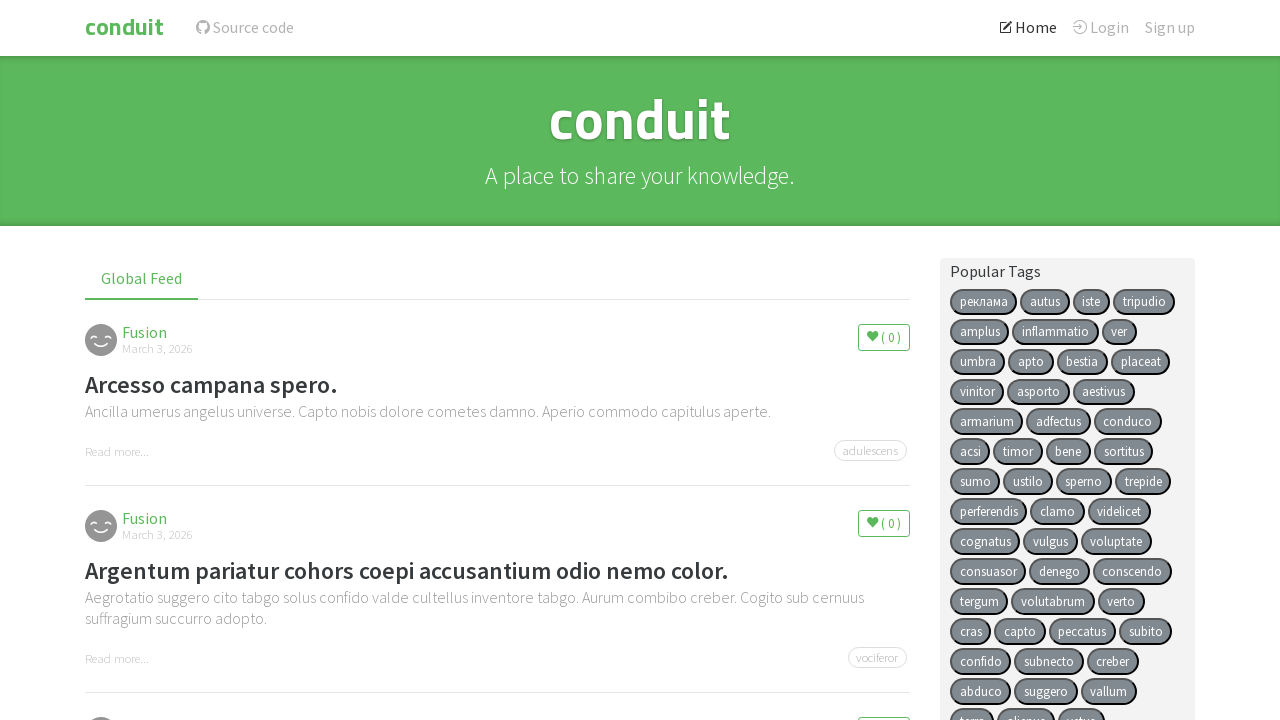

Clicked on Sign up link at (1170, 27) on internal:role=link[name="Sign up"i]
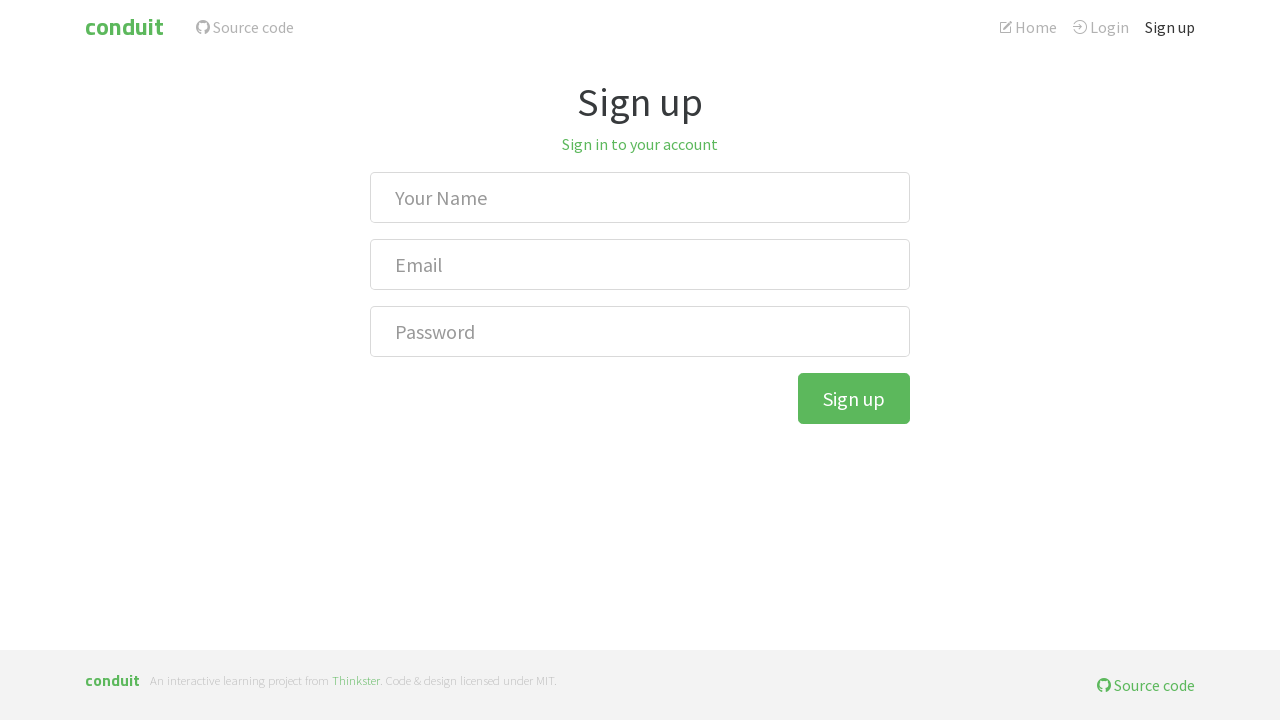

Clicked on name input field at (640, 198) on internal:role=textbox[name="Your name"i]
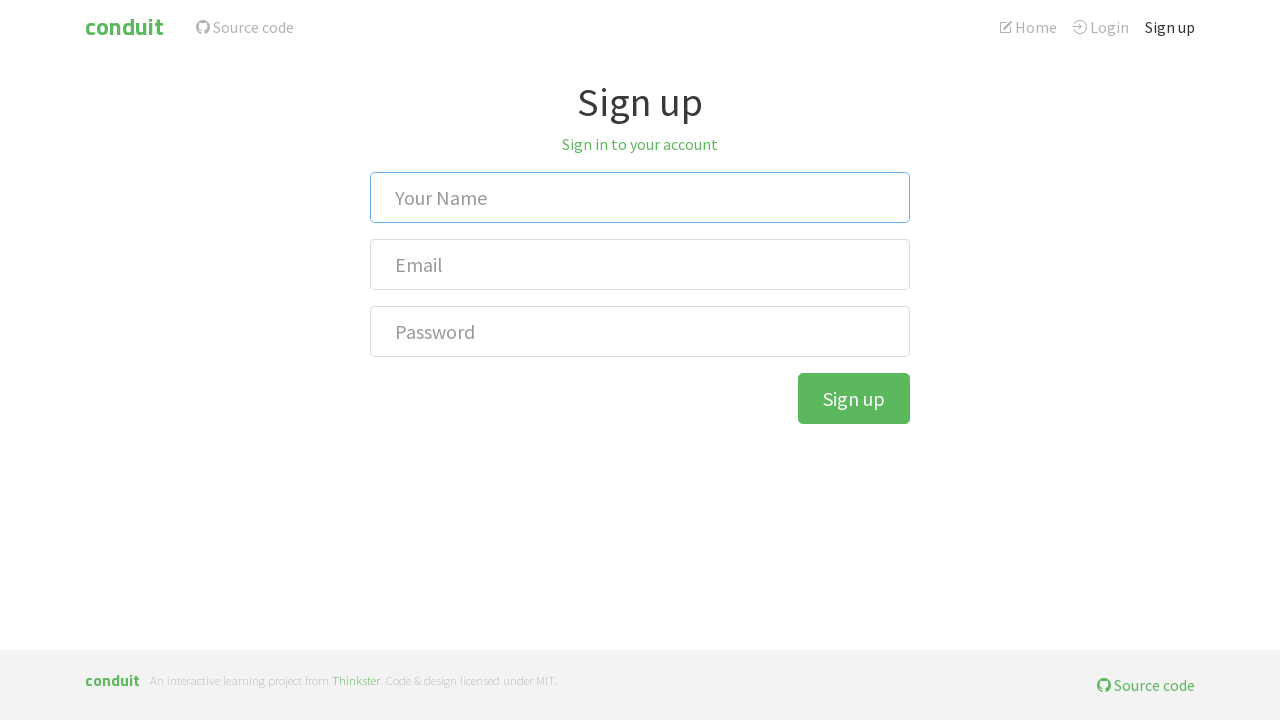

Filled name field with 'Alice Johnson qyhrt31m' on internal:role=textbox[name="Your name"i]
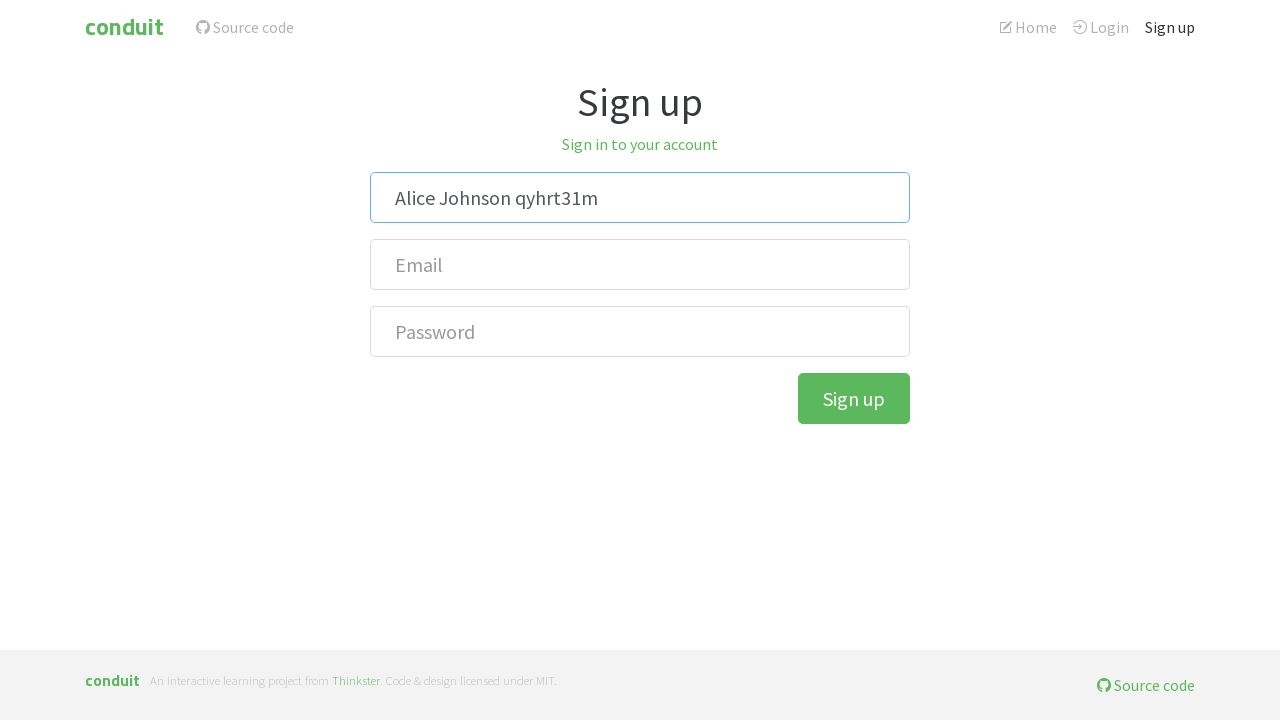

Pressed Tab to navigate to email field on internal:role=textbox[name="Your name"i]
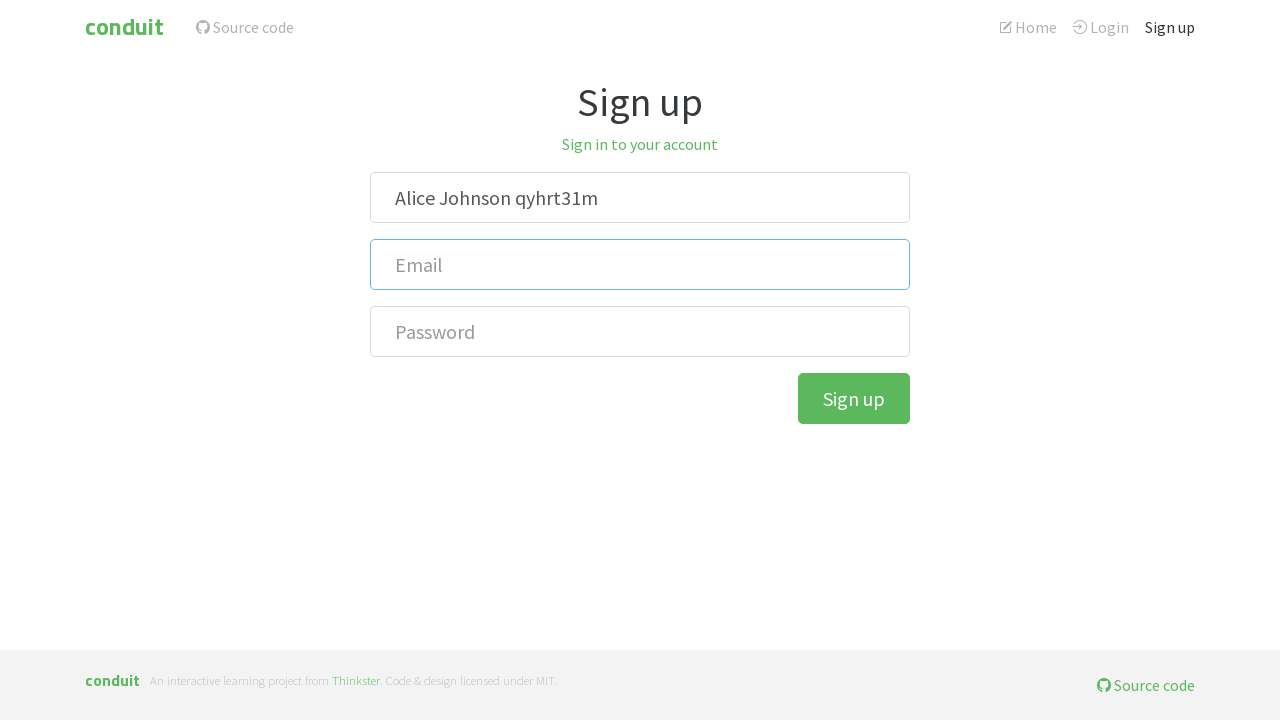

Filled email field with 'alice_qyhrt31m@testmail.com' on internal:role=textbox[name="Email"i]
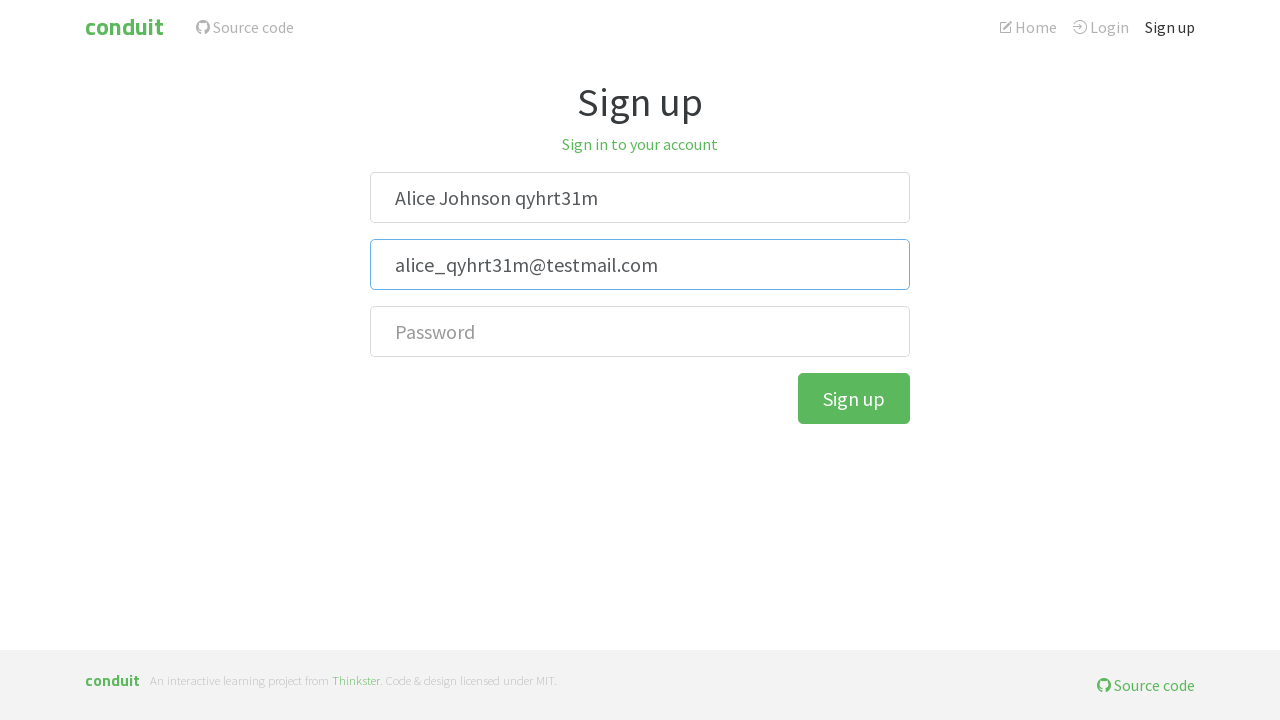

Pressed Tab to navigate to password field on internal:role=textbox[name="Email"i]
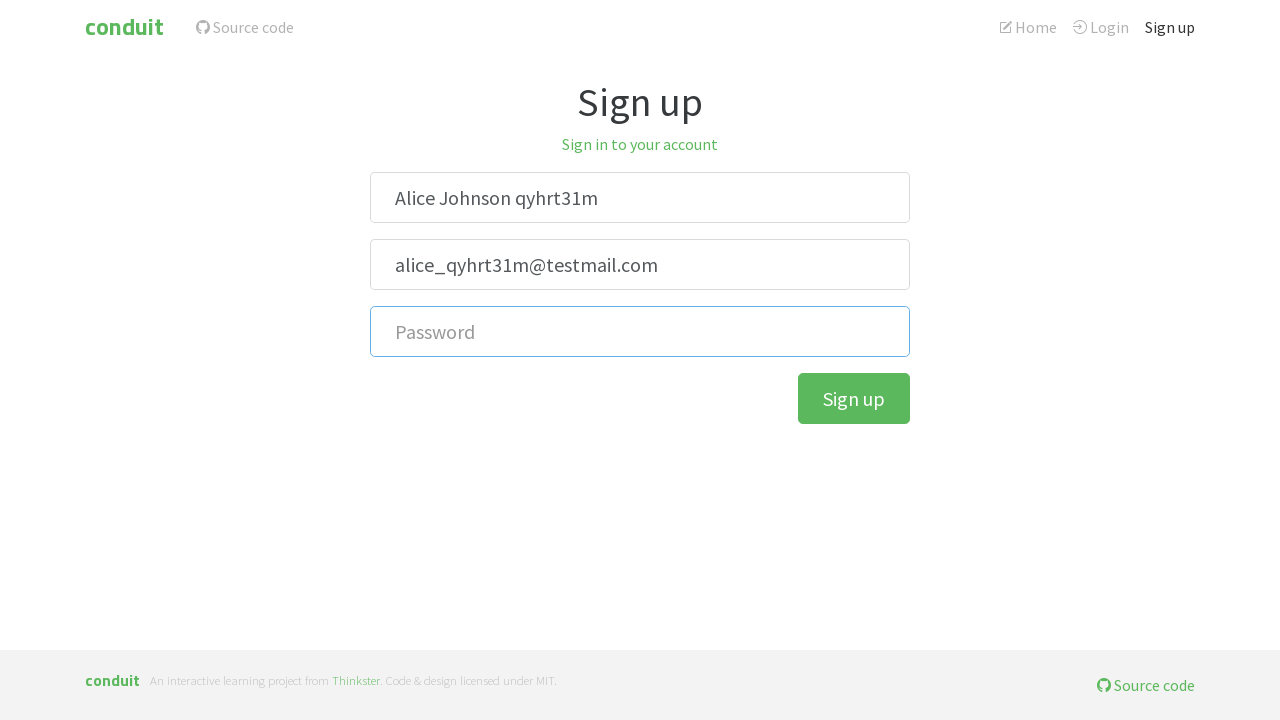

Filled password field on internal:role=textbox[name="Password"i]
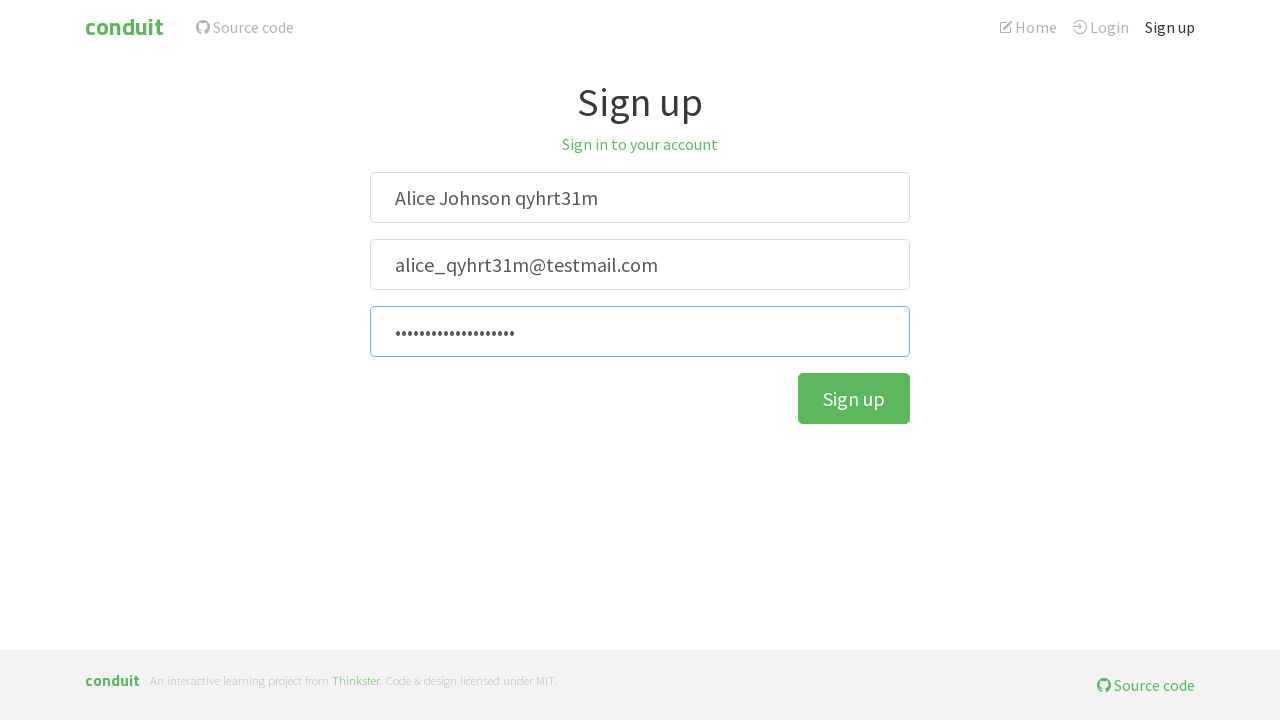

Clicked Sign up button to submit registration at (854, 398) on internal:role=button[name="Sign up"i]
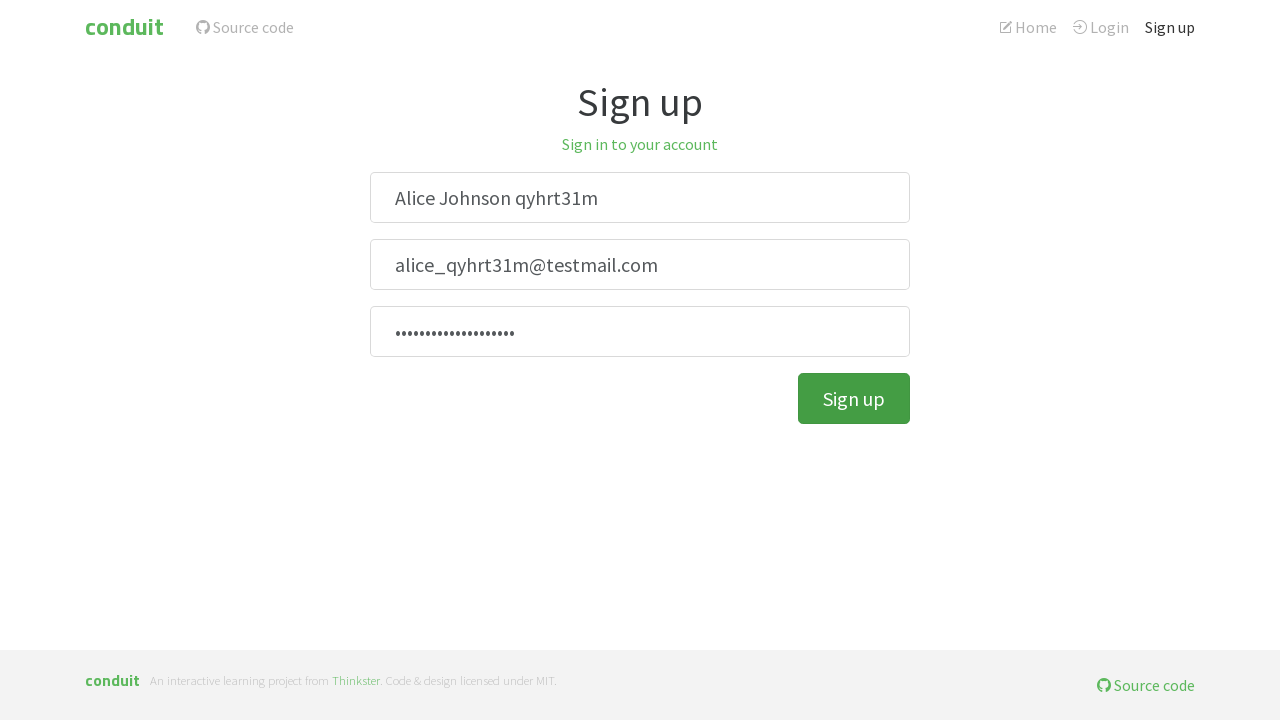

Verified user name 'Alice Johnson qyhrt31m' appears in navigation after successful registration
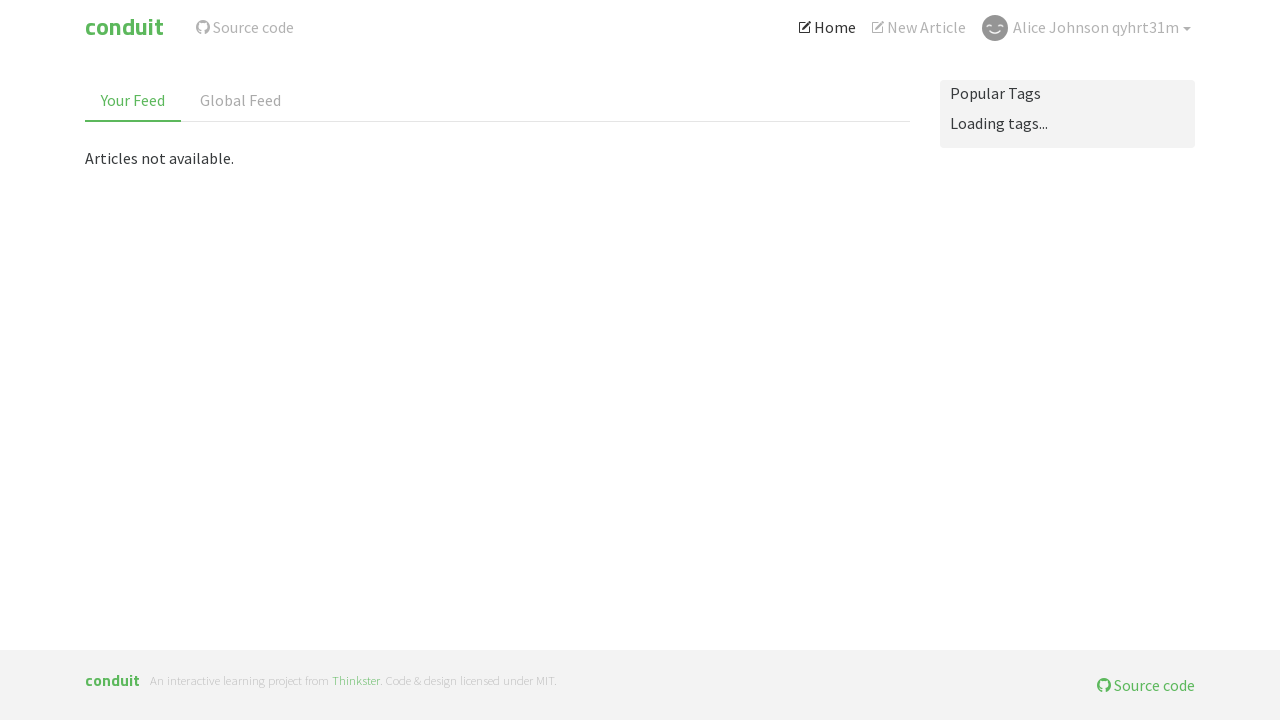

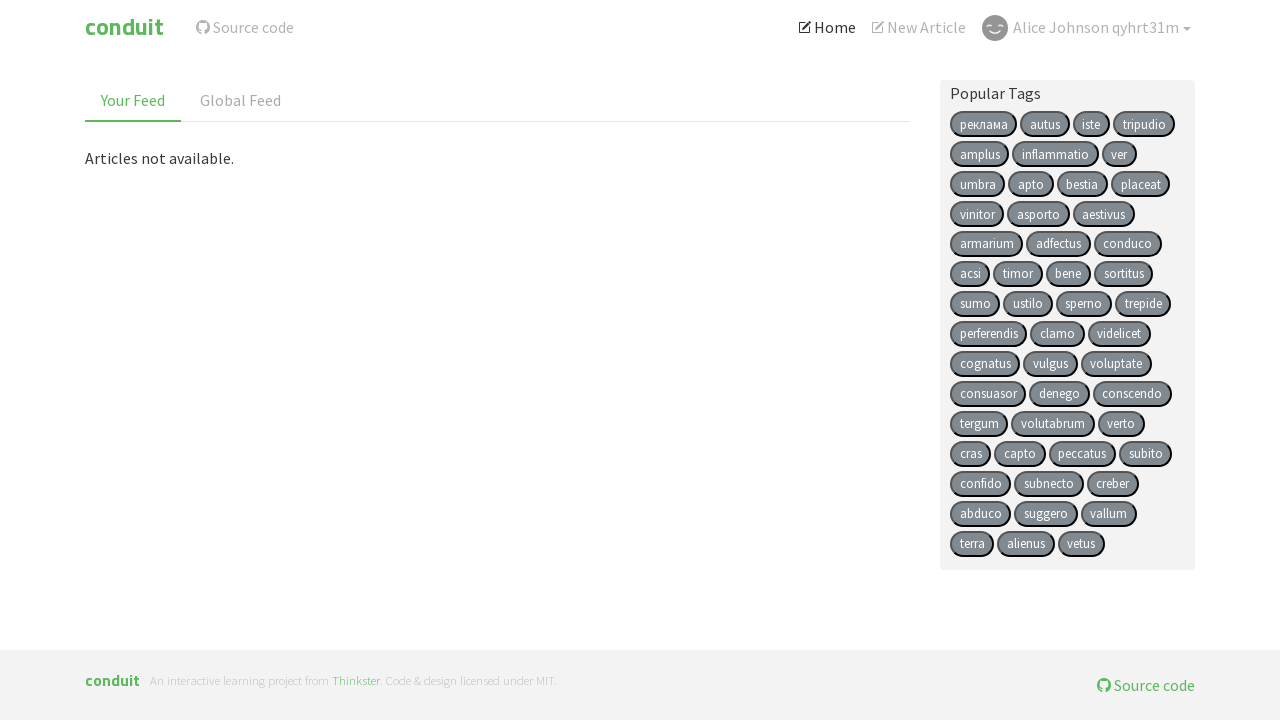